Tests opening a new browser window by clicking the "New Window" button and verifies the new window displays the expected sample page content.

Starting URL: https://demoqa.com/browser-windows

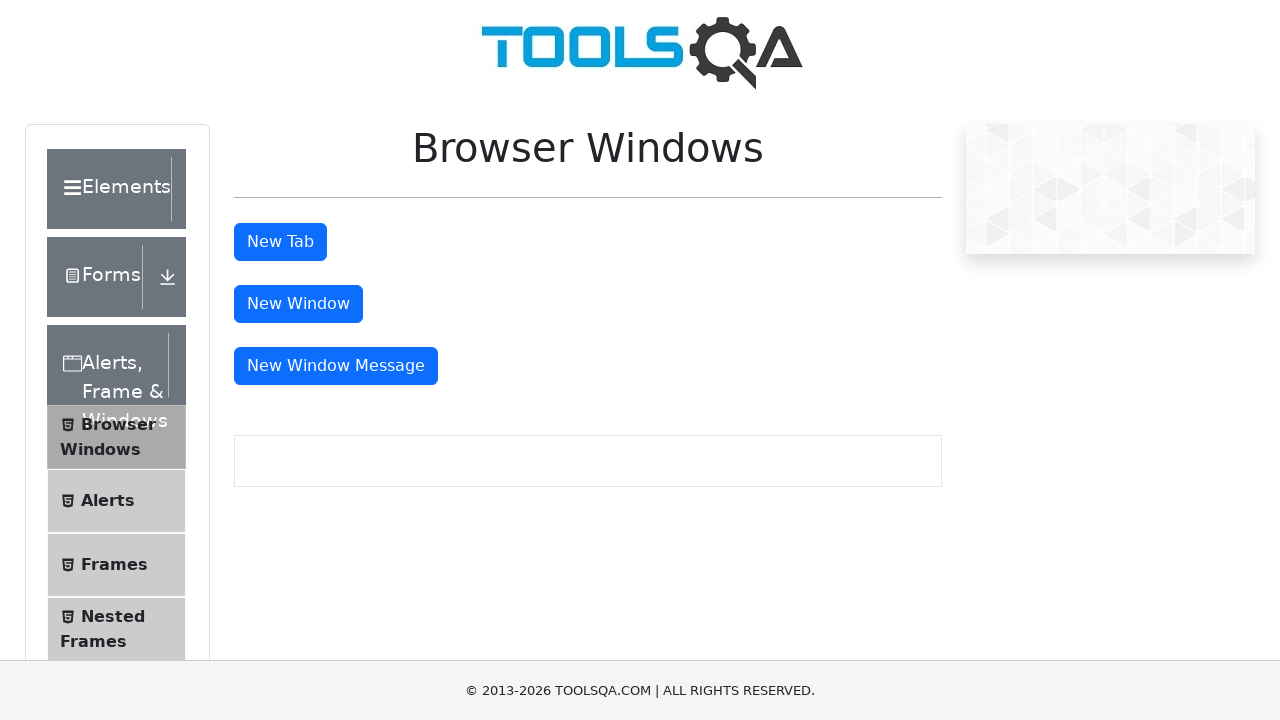

Clicked 'New Window' button at (298, 304) on #windowButton
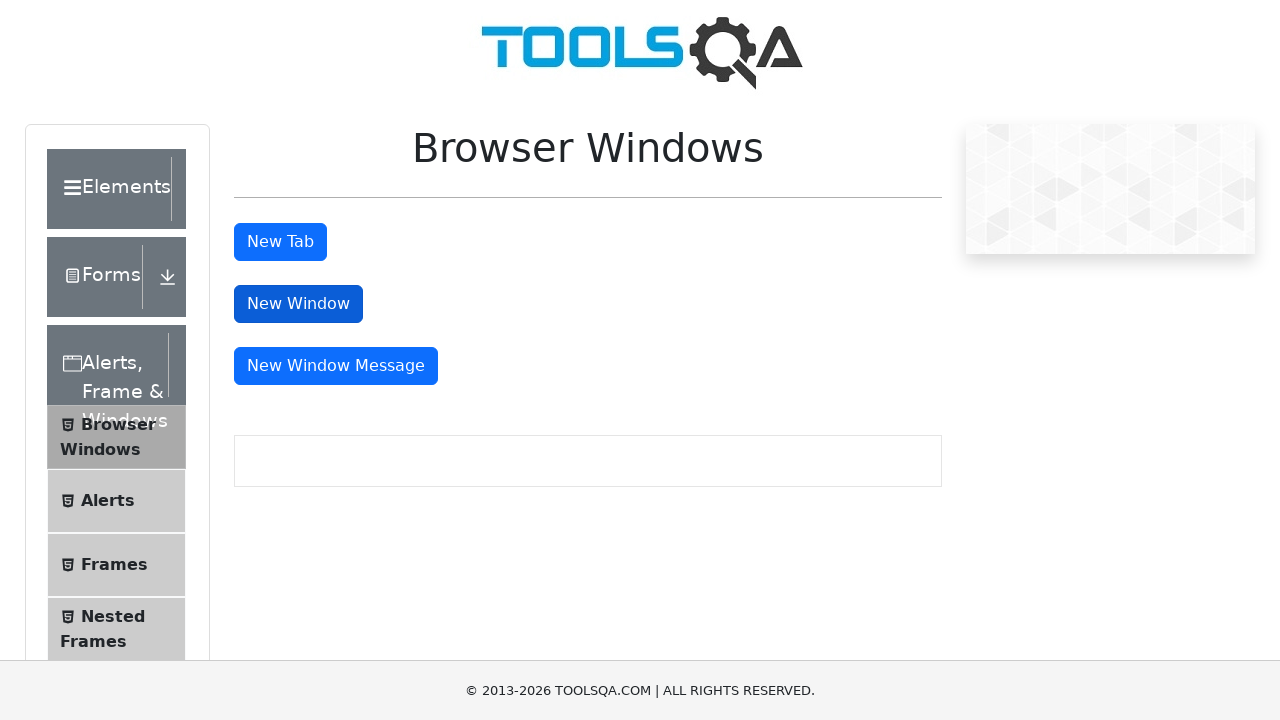

New window/page object obtained
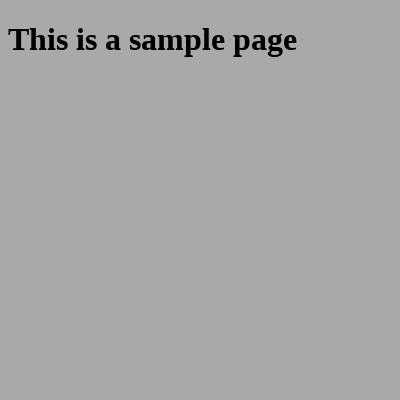

New page finished loading
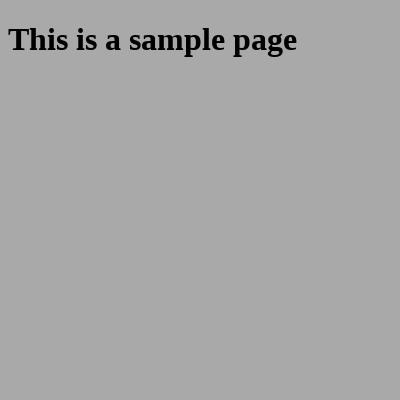

Sample heading element loaded on new page
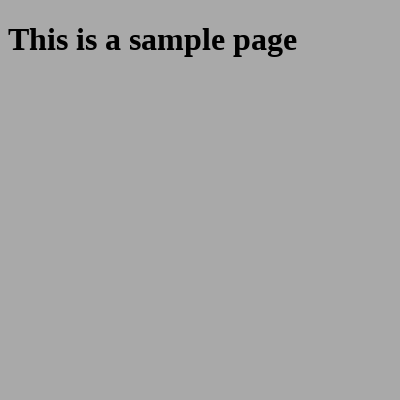

Retrieved heading text: 'This is a sample page'
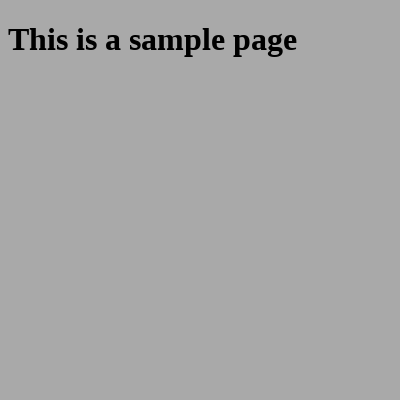

Verified heading text matches expected value 'This is a sample page'
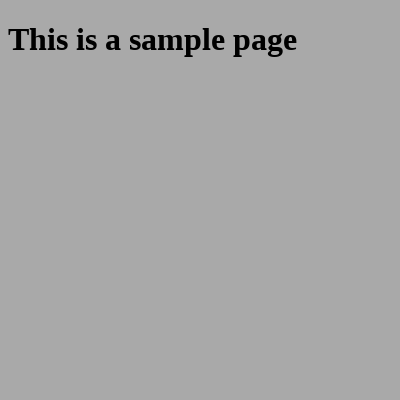

Closed the new window
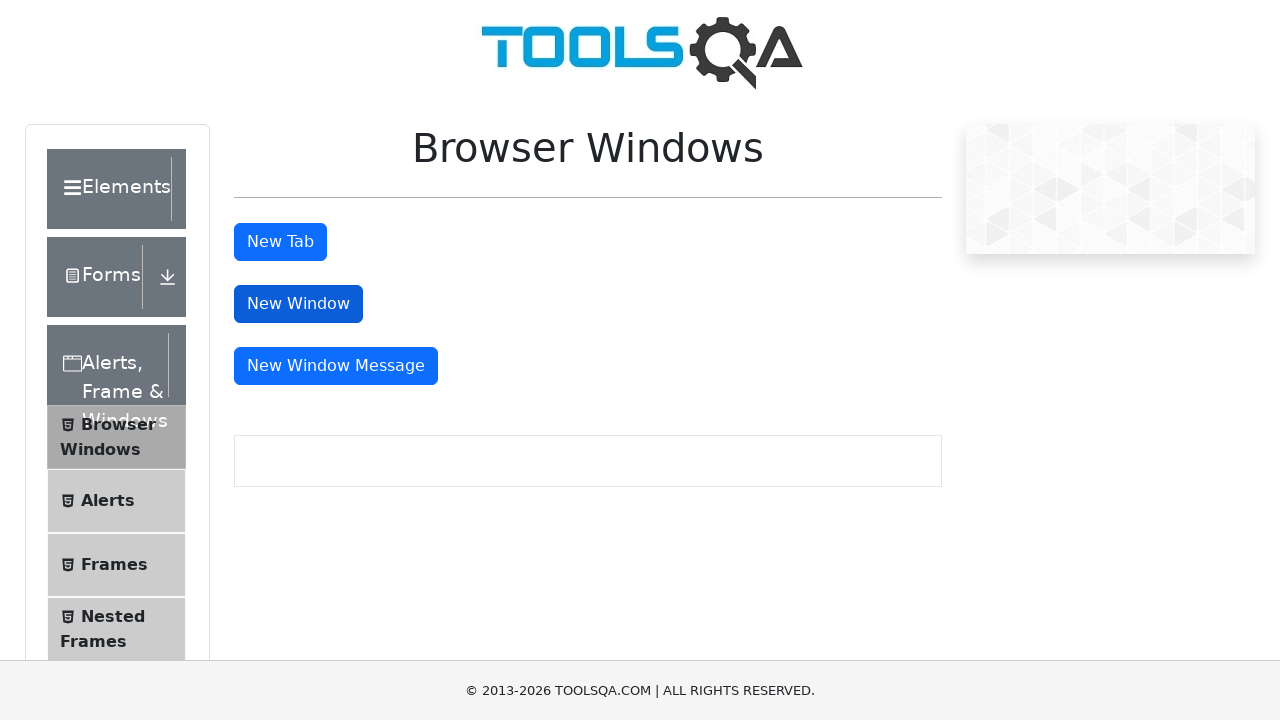

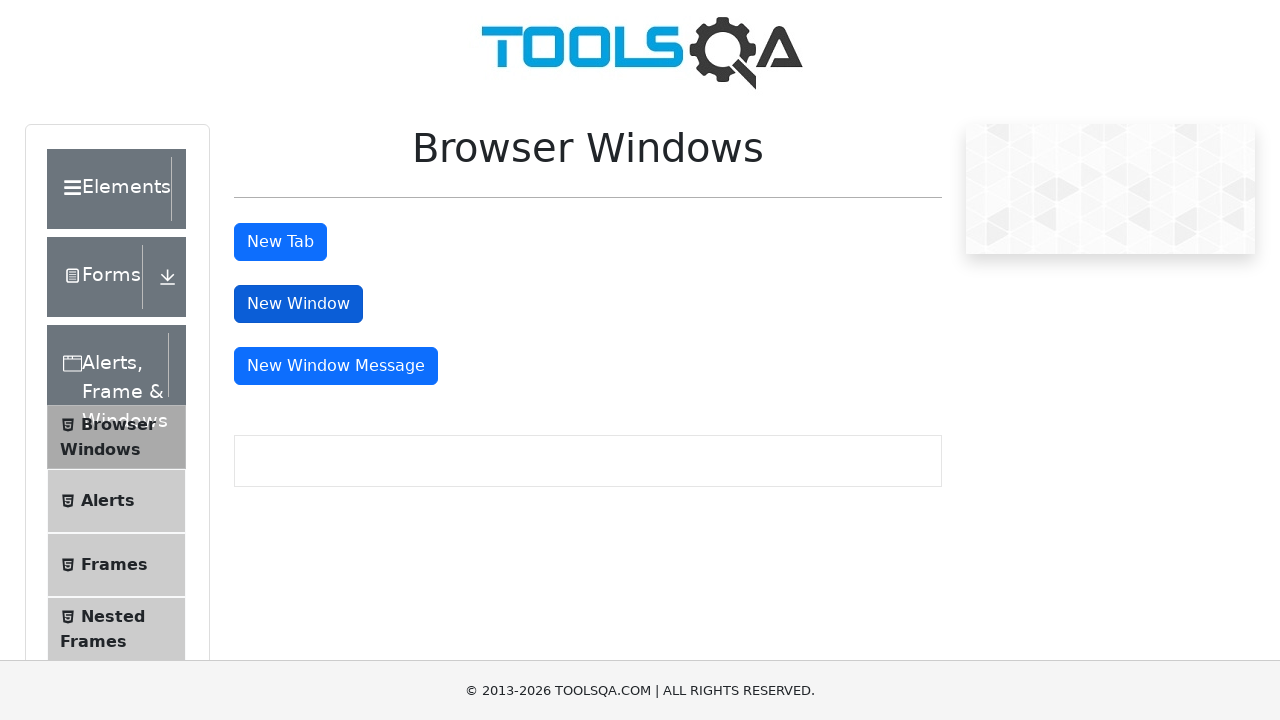